Tests an anime character generator by clicking through portrait selection options multiple times to generate a character

Starting URL: https://waifulabs.com/generate

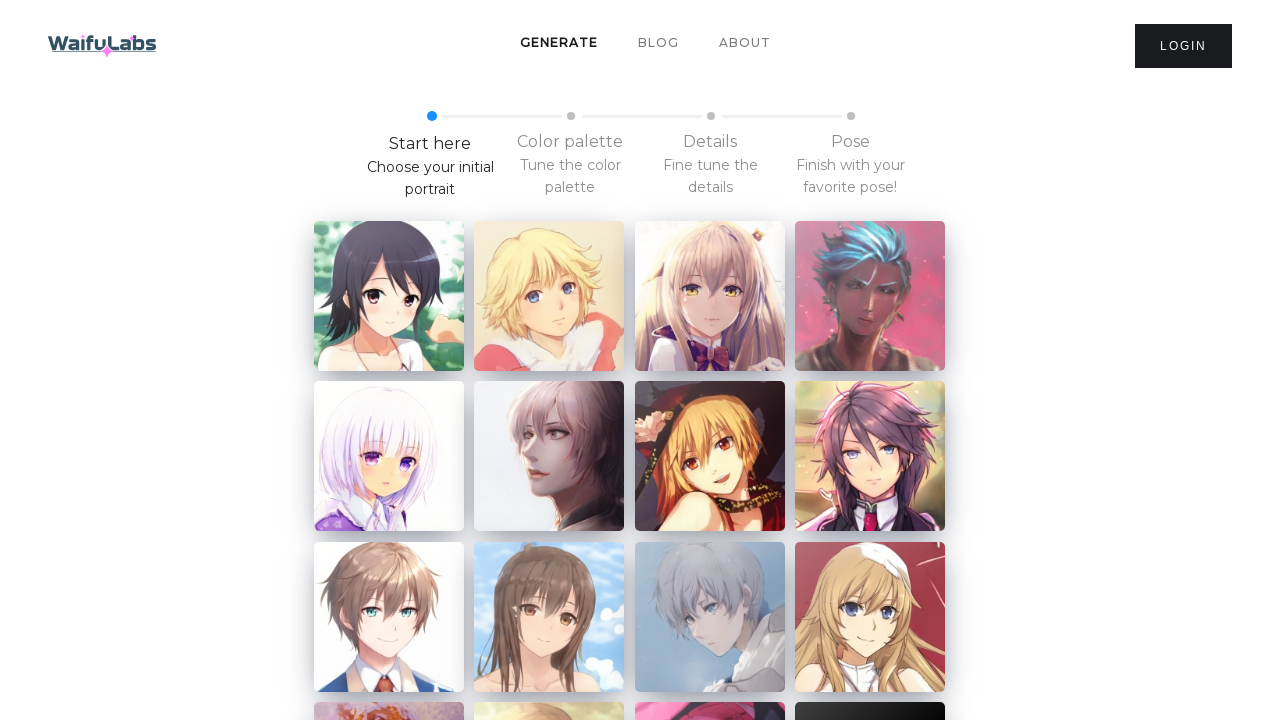

Initial portrait selection element loaded
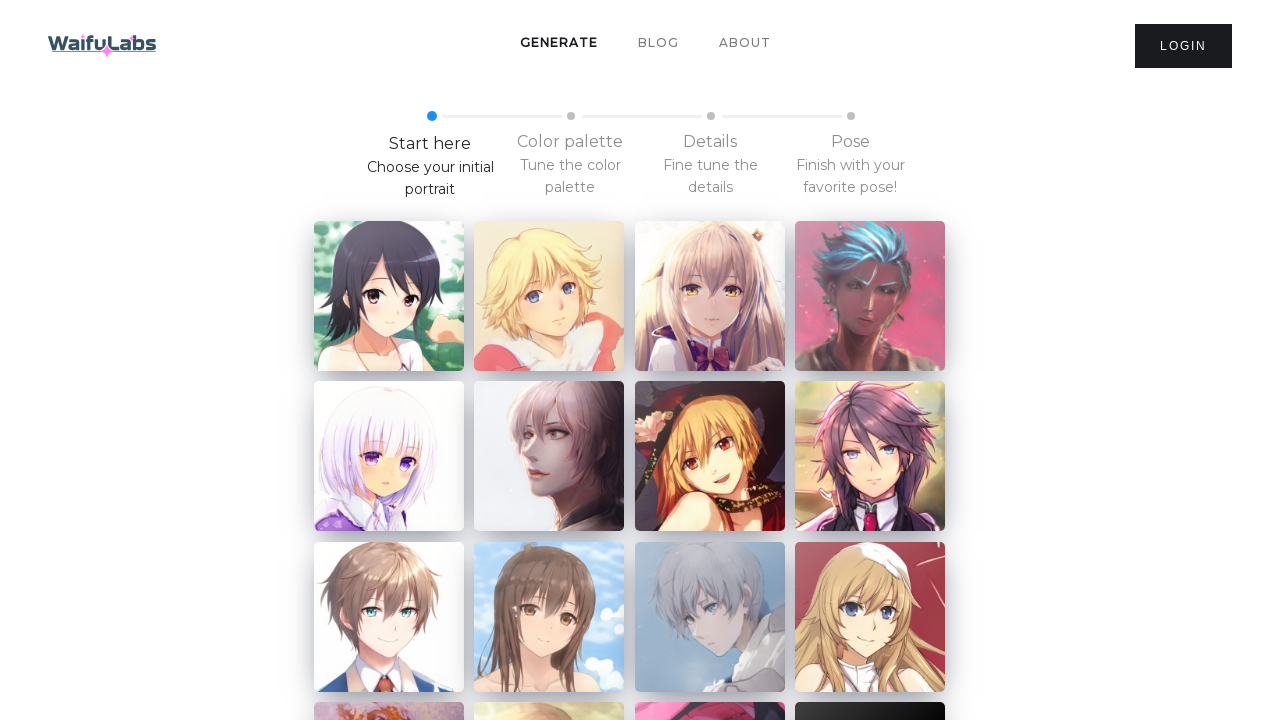

Clicked initial portrait selection option at (549, 296) on xpath=/html/body/div/div/div/div[2]/div/div[2]
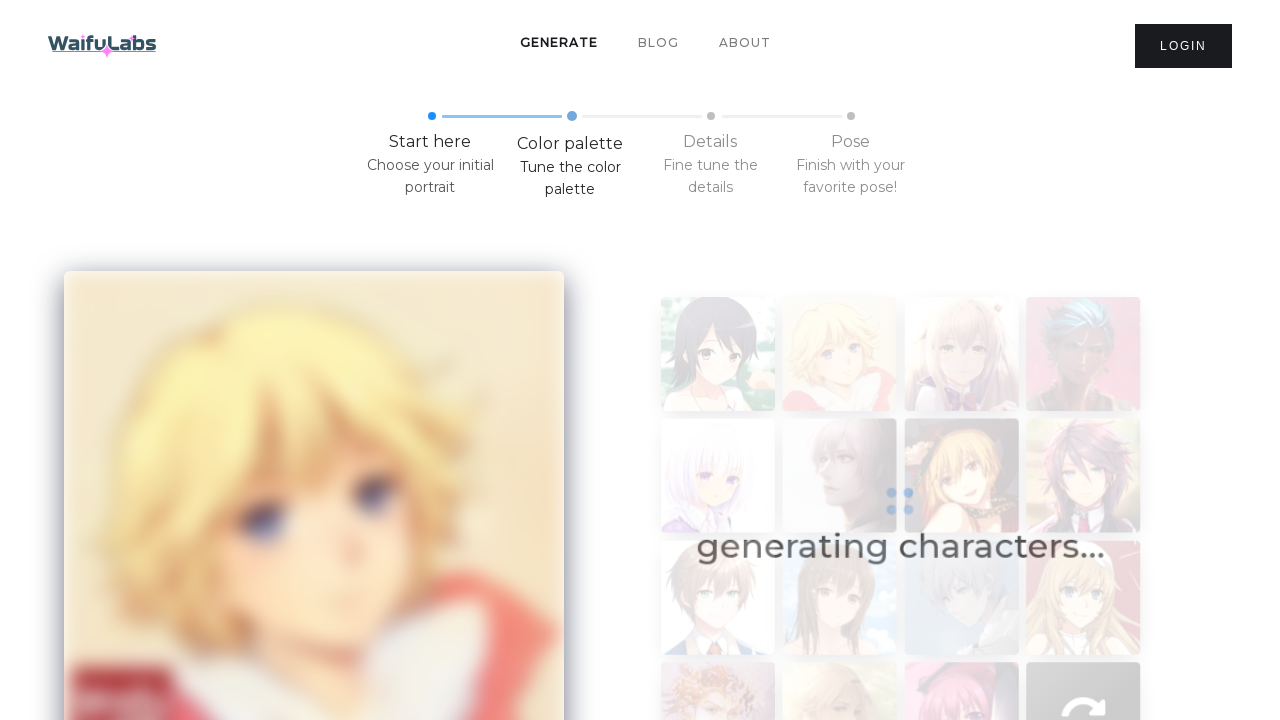

Clicked portrait refinement option (round 1) at (844, 368) on xpath=/html/body/div/div/div/div[3]/div/div[2]
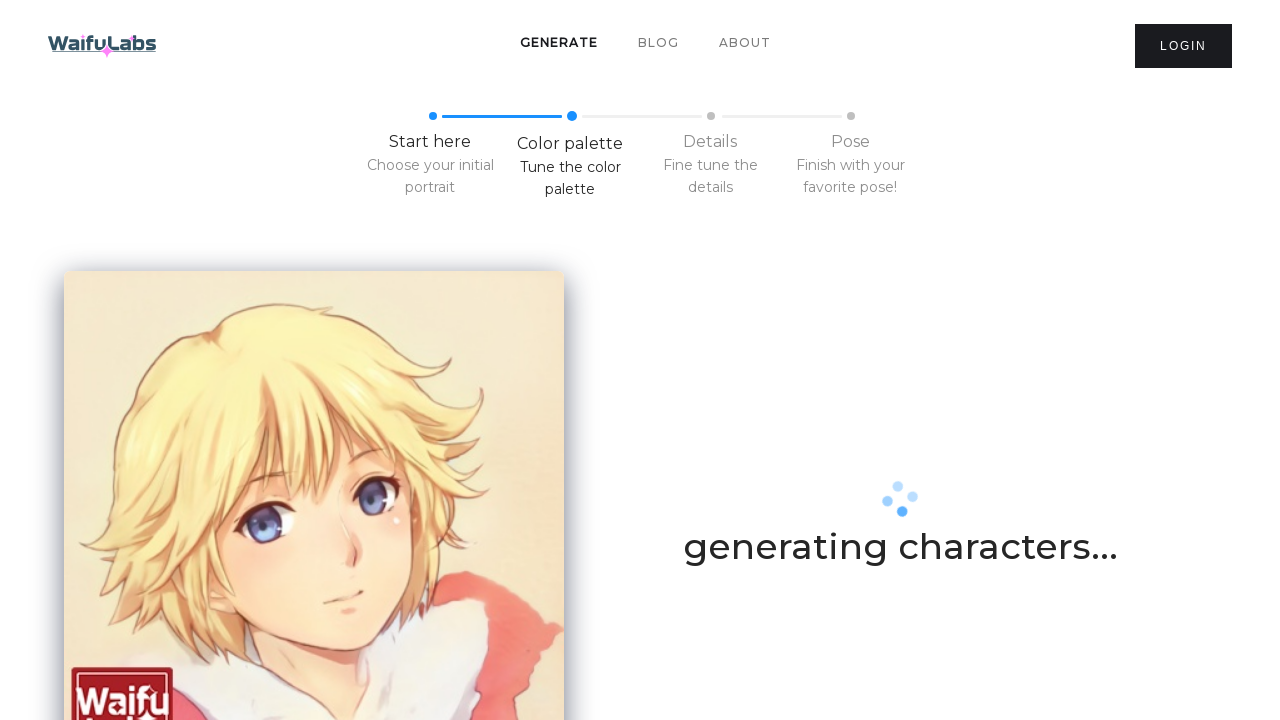

Paused for portrait generation (round 1)
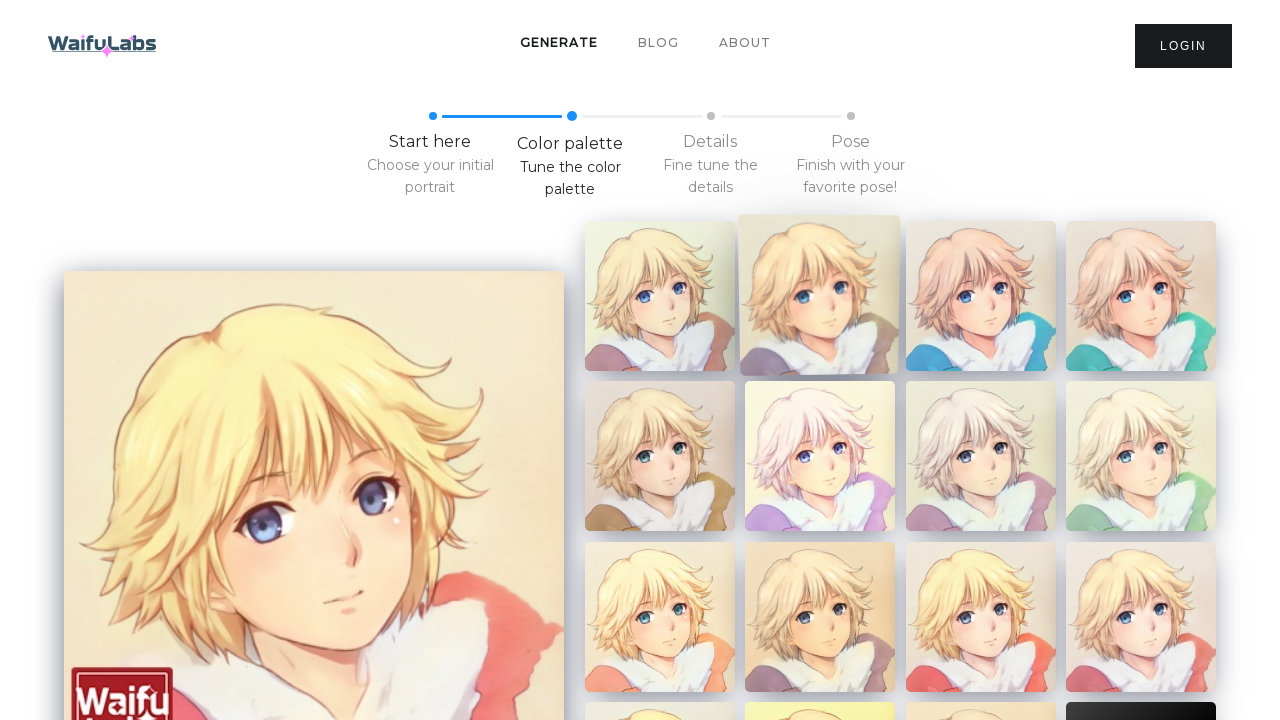

Clicked portrait refinement option (round 2) at (820, 296) on xpath=/html/body/div/div/div/div[3]/div/div[2]
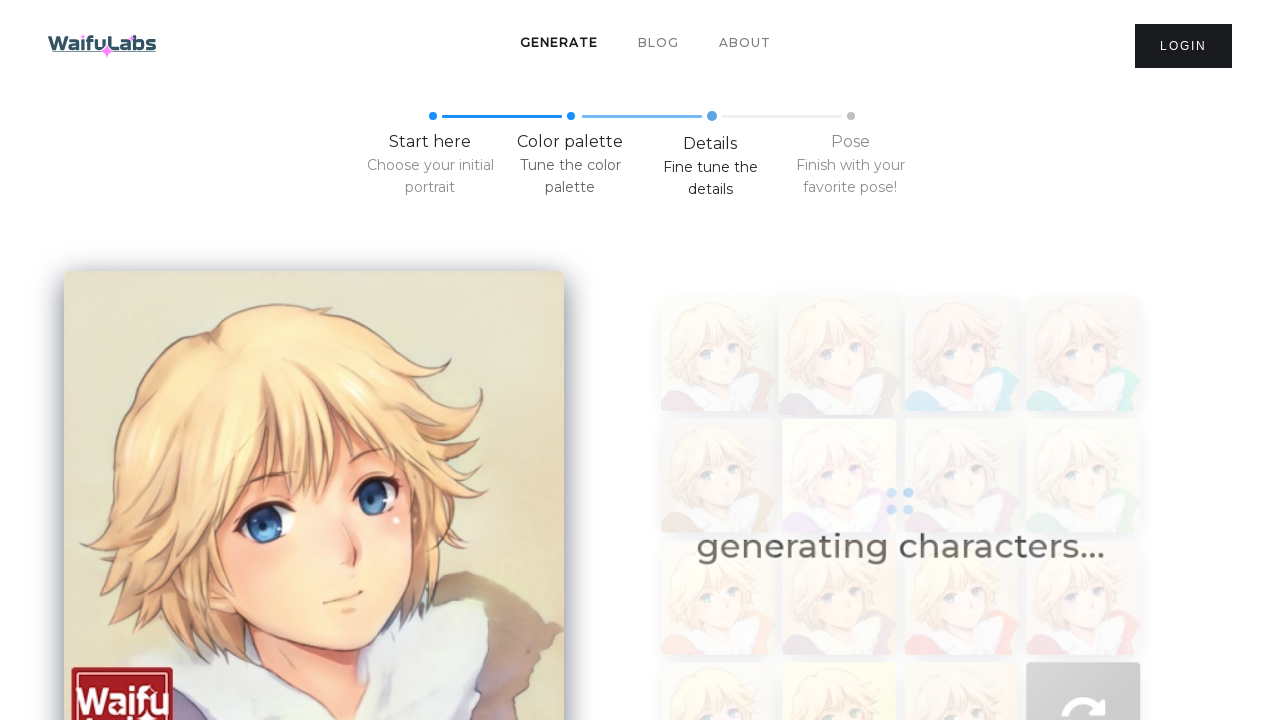

Paused for portrait generation (round 2)
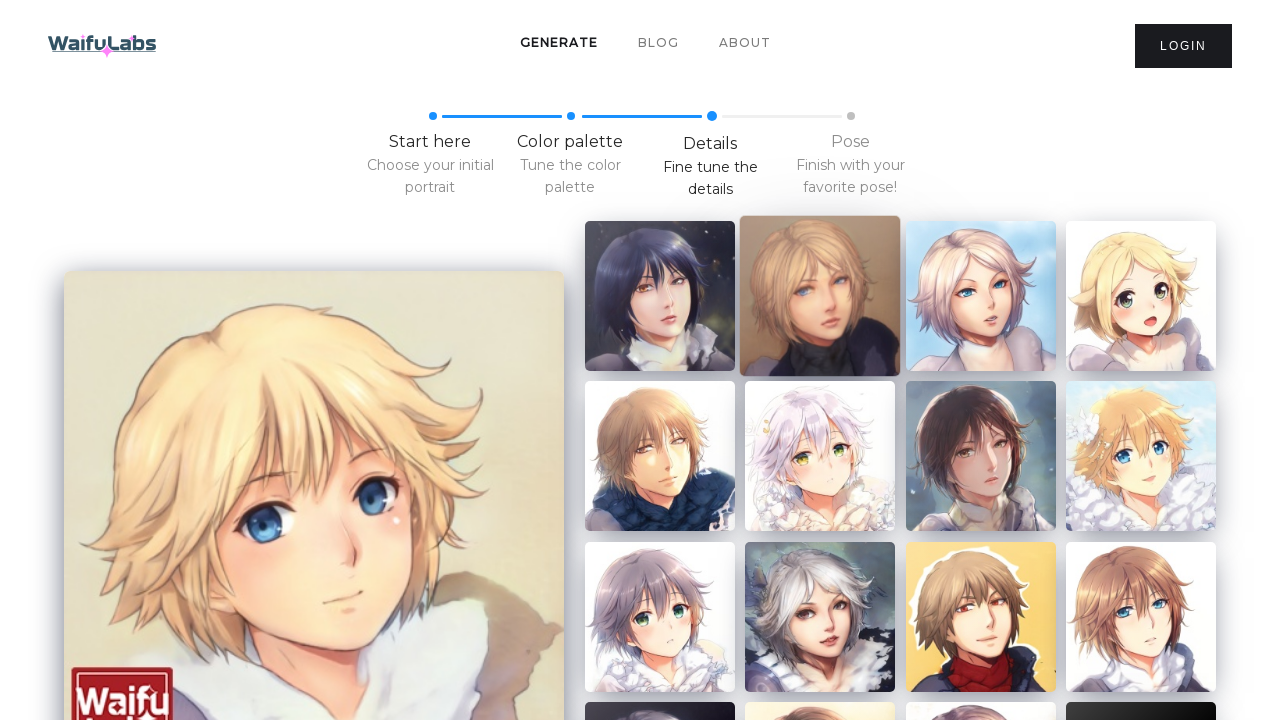

Clicked portrait refinement option (round 3) at (820, 296) on xpath=/html/body/div/div/div/div[3]/div/div[2]
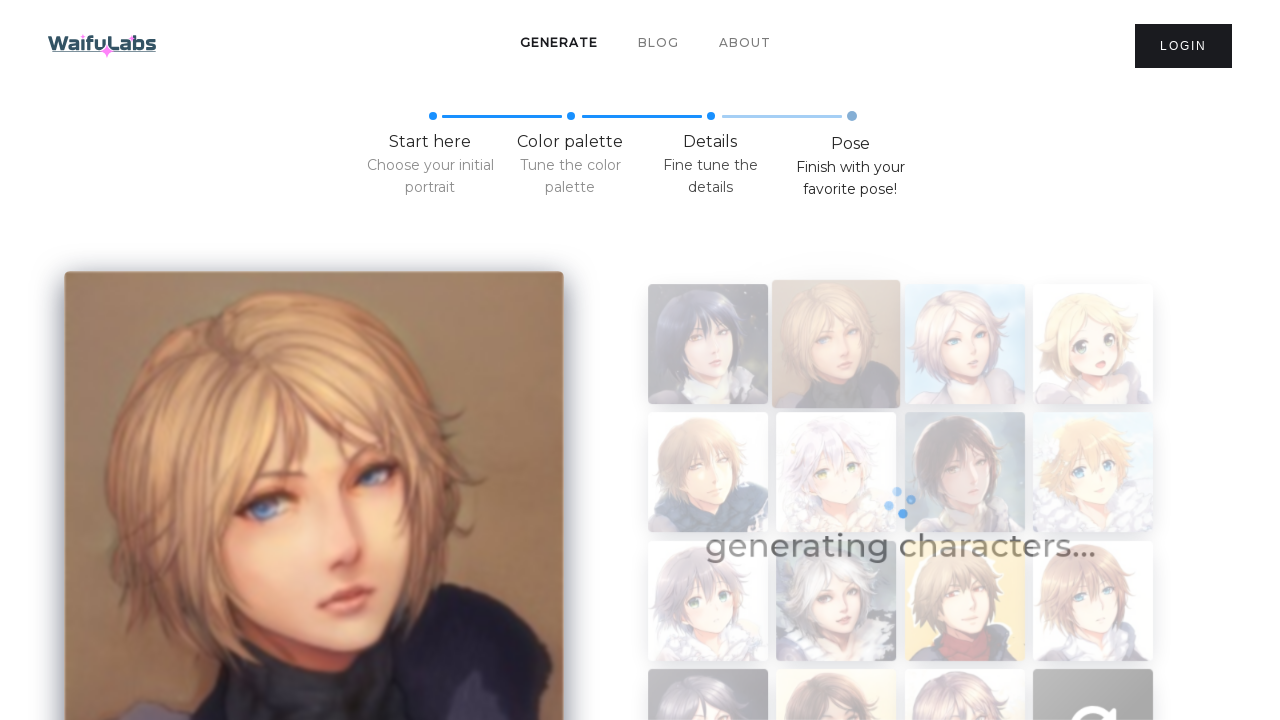

Paused for portrait generation (round 3)
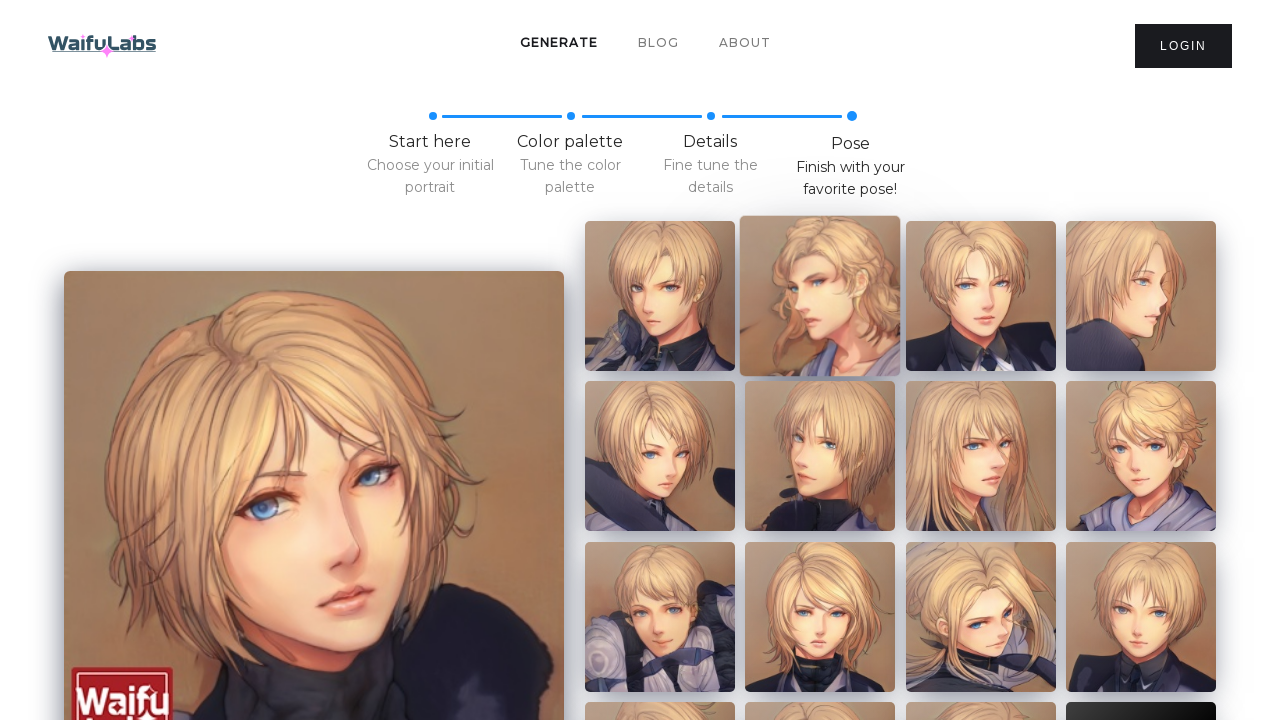

Final generated anime character image loaded
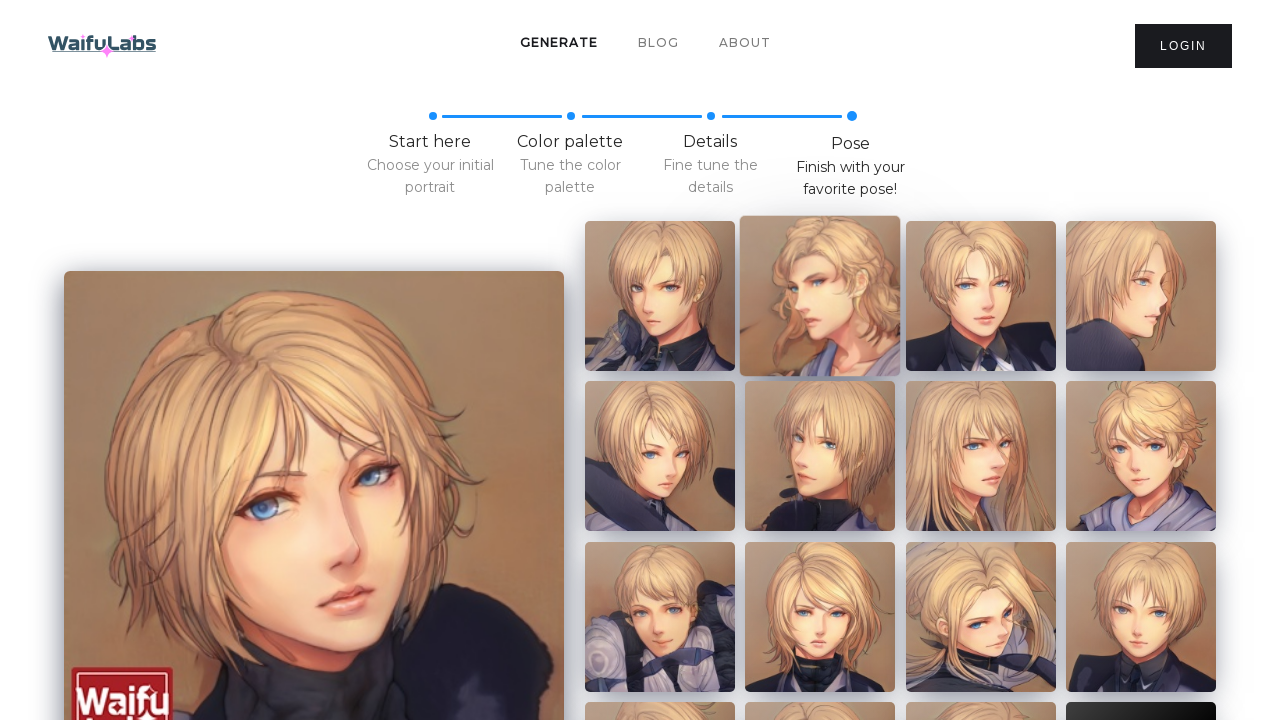

Final wait for character generation complete
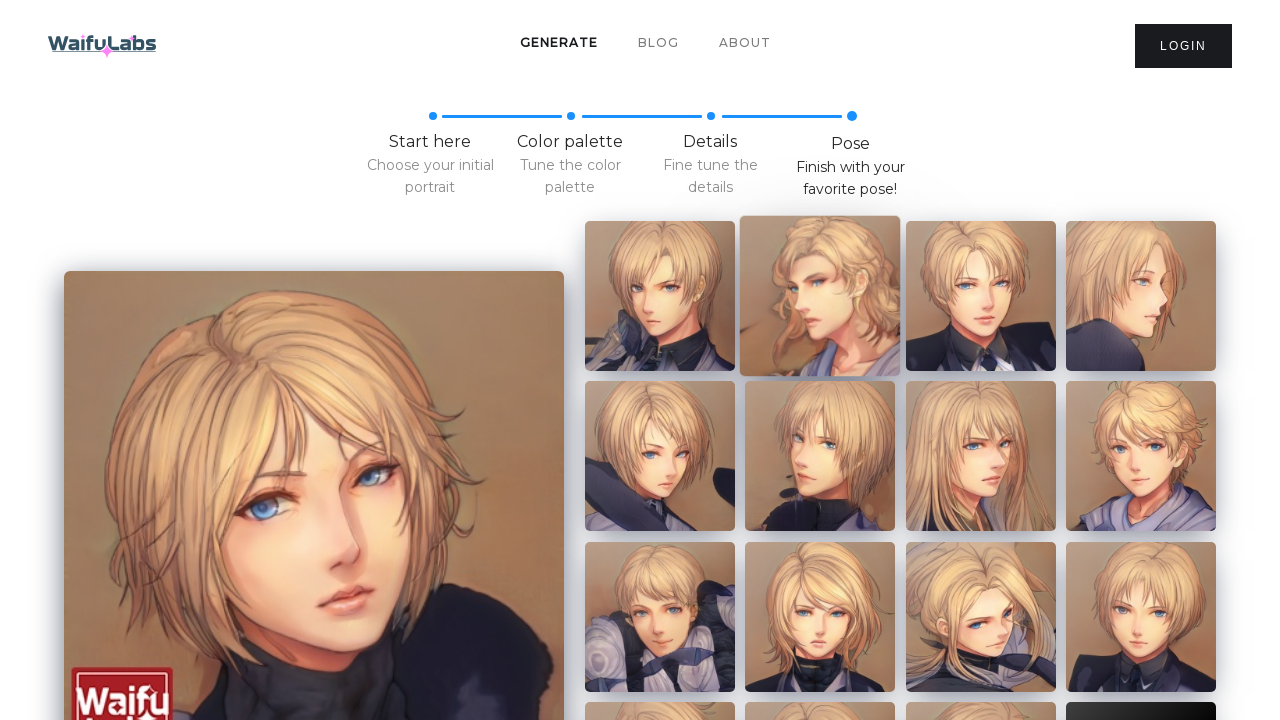

Located final generated character image element
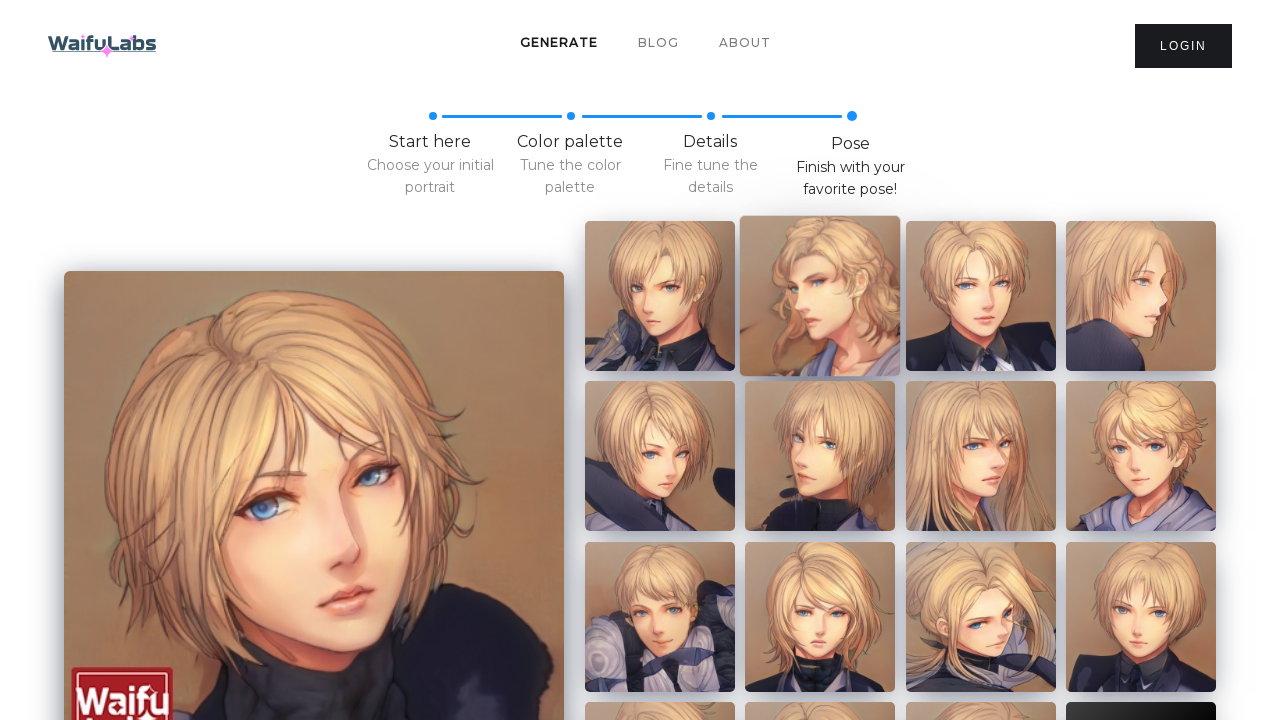

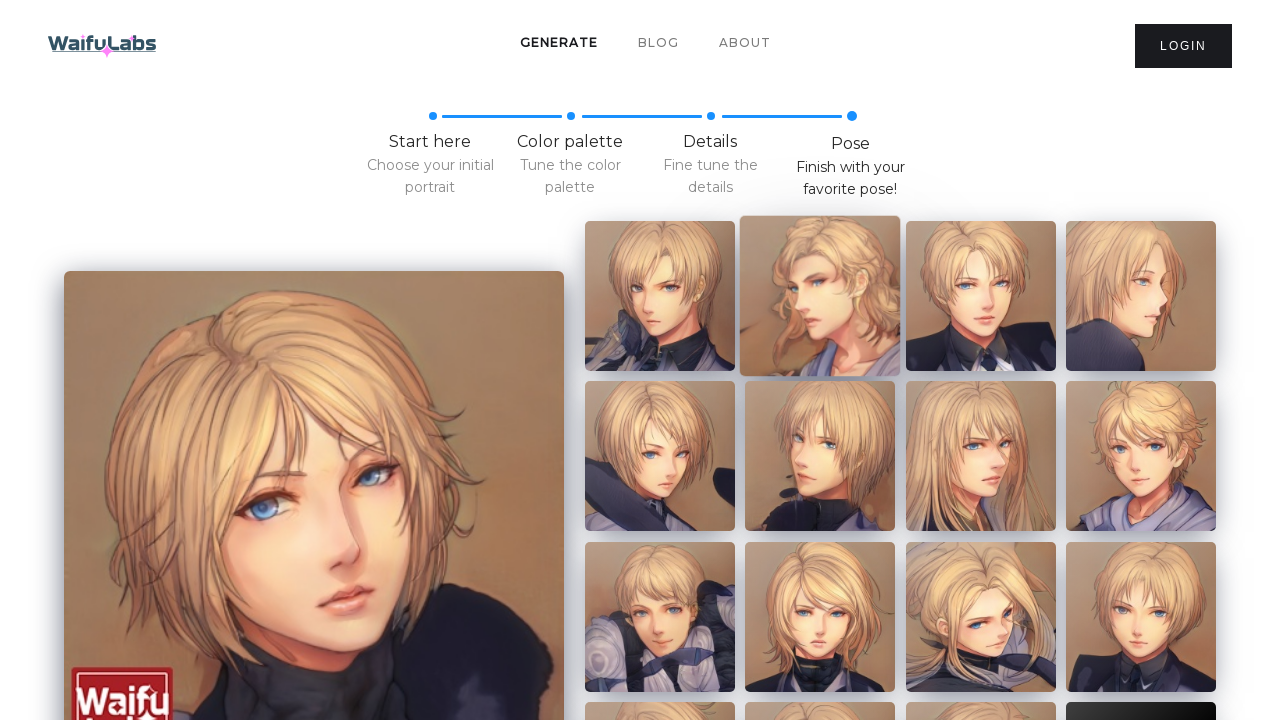